Tests browser window handling by clicking links that open new windows, switching between multiple windows/tabs, and verifying the correct window is active by checking page titles.

Starting URL: https://the-internet.herokuapp.com/windows

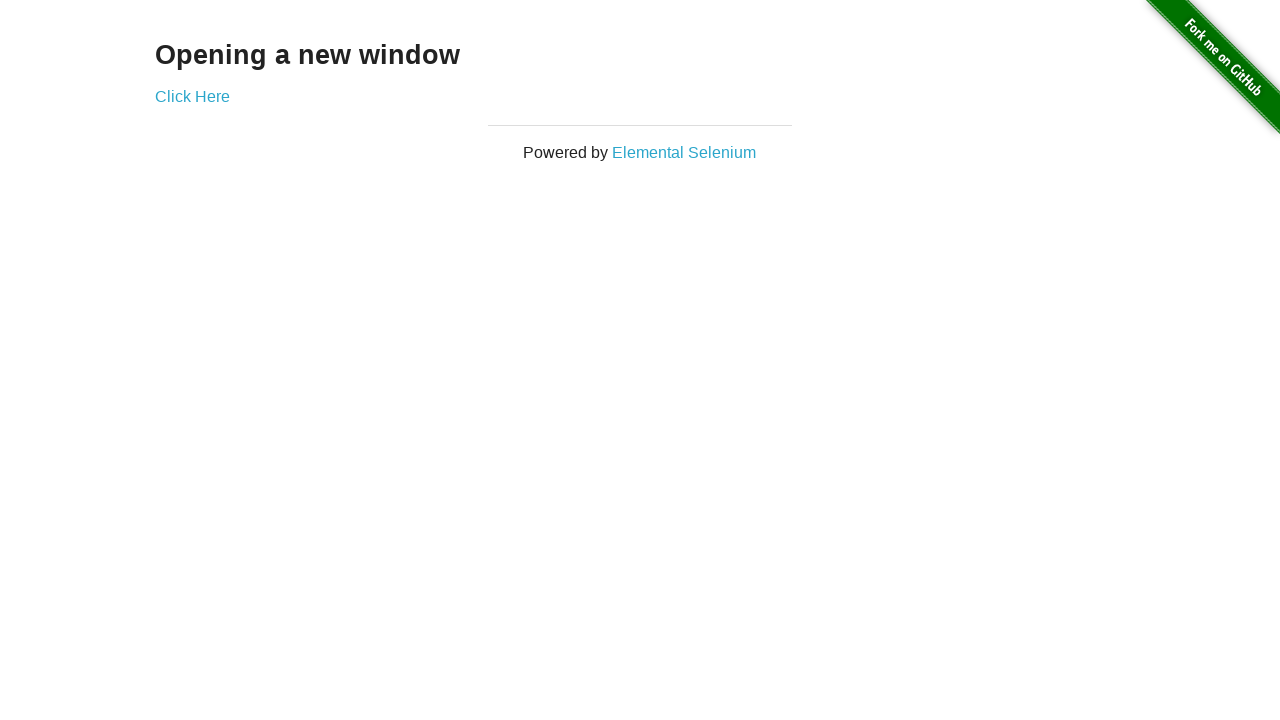

Clicked 'Click Here' link to open new window at (192, 96) on xpath=//a[.='Click Here']
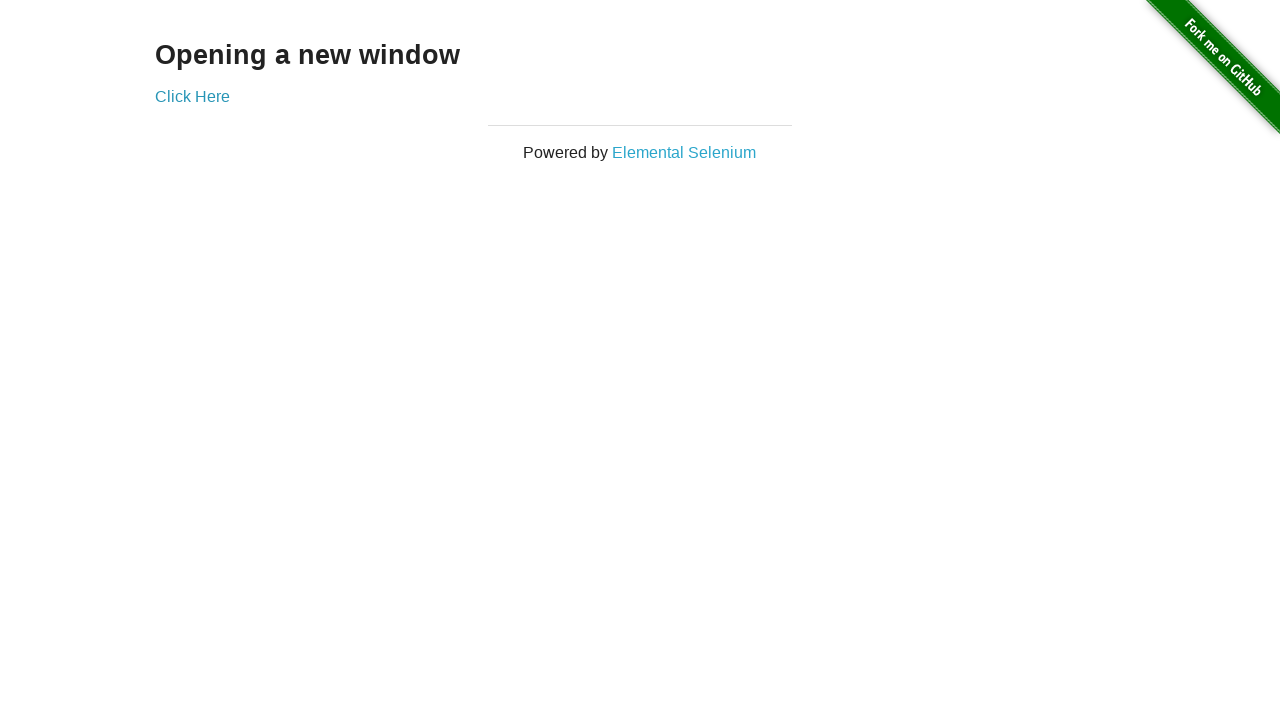

Clicked 'Click Here' link again and captured new page context at (192, 96) on xpath=//a[.='Click Here']
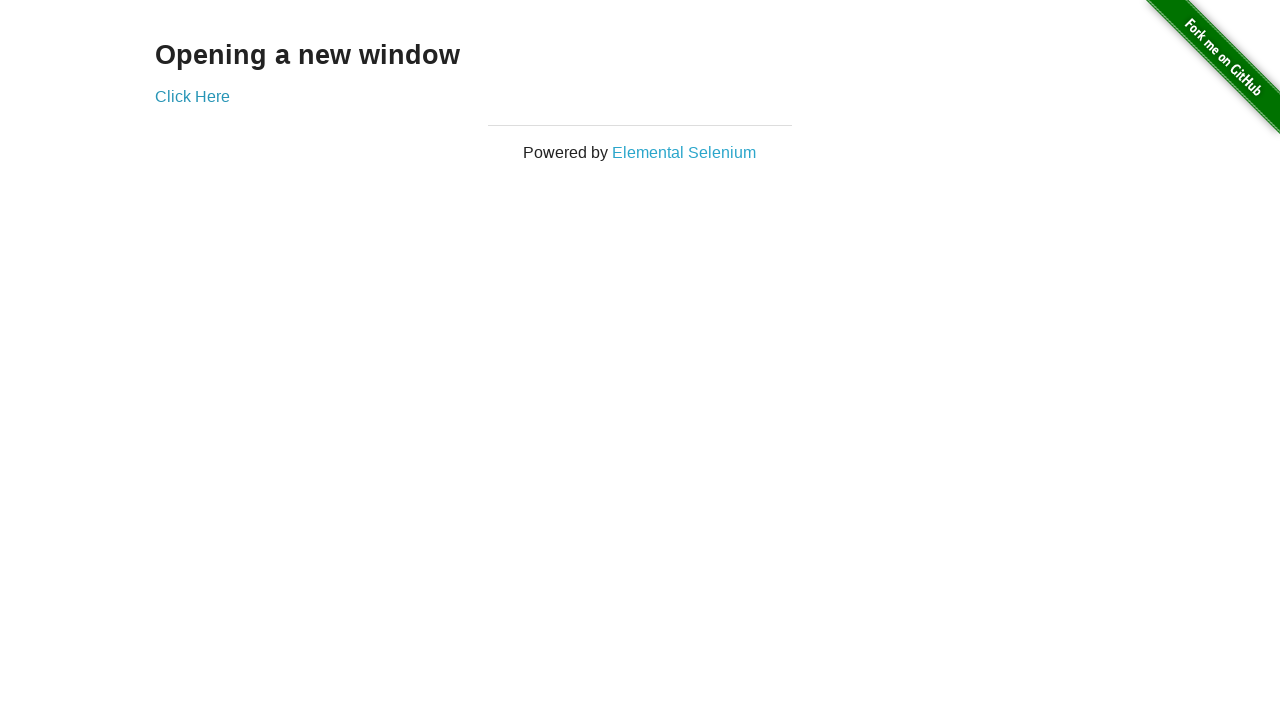

New page loaded and ready
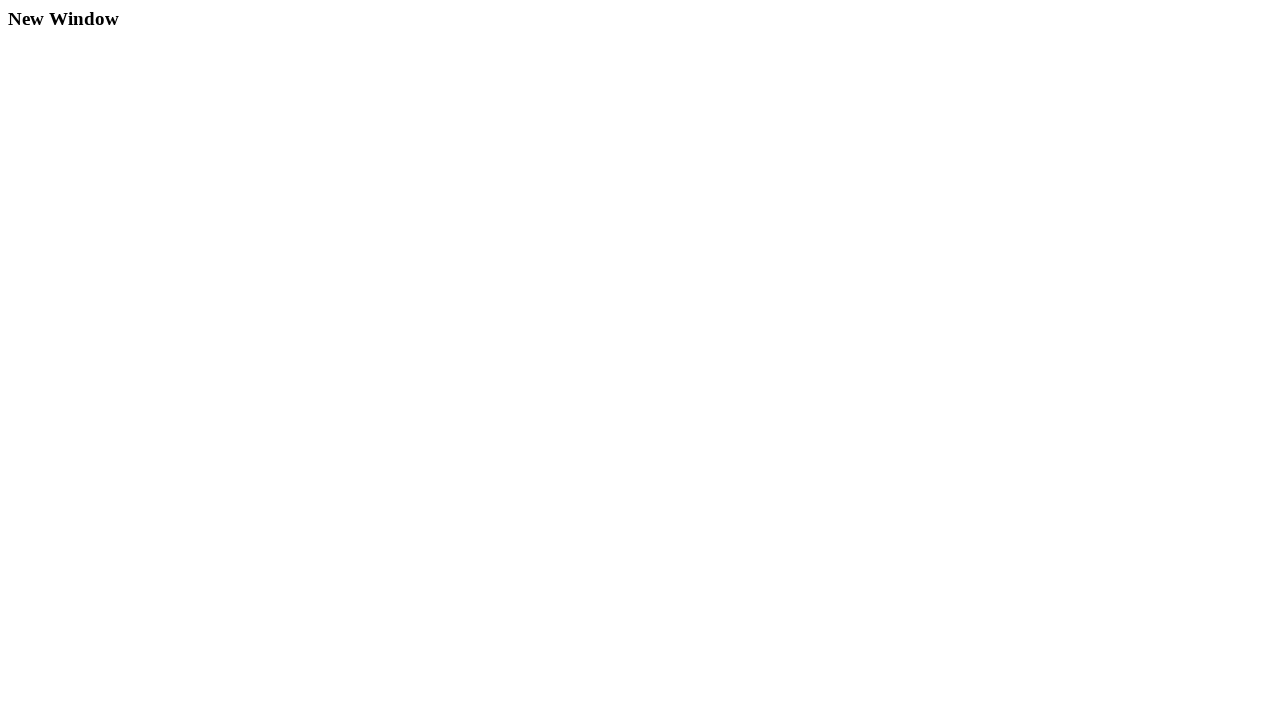

Verified new page has 'New Window' in title
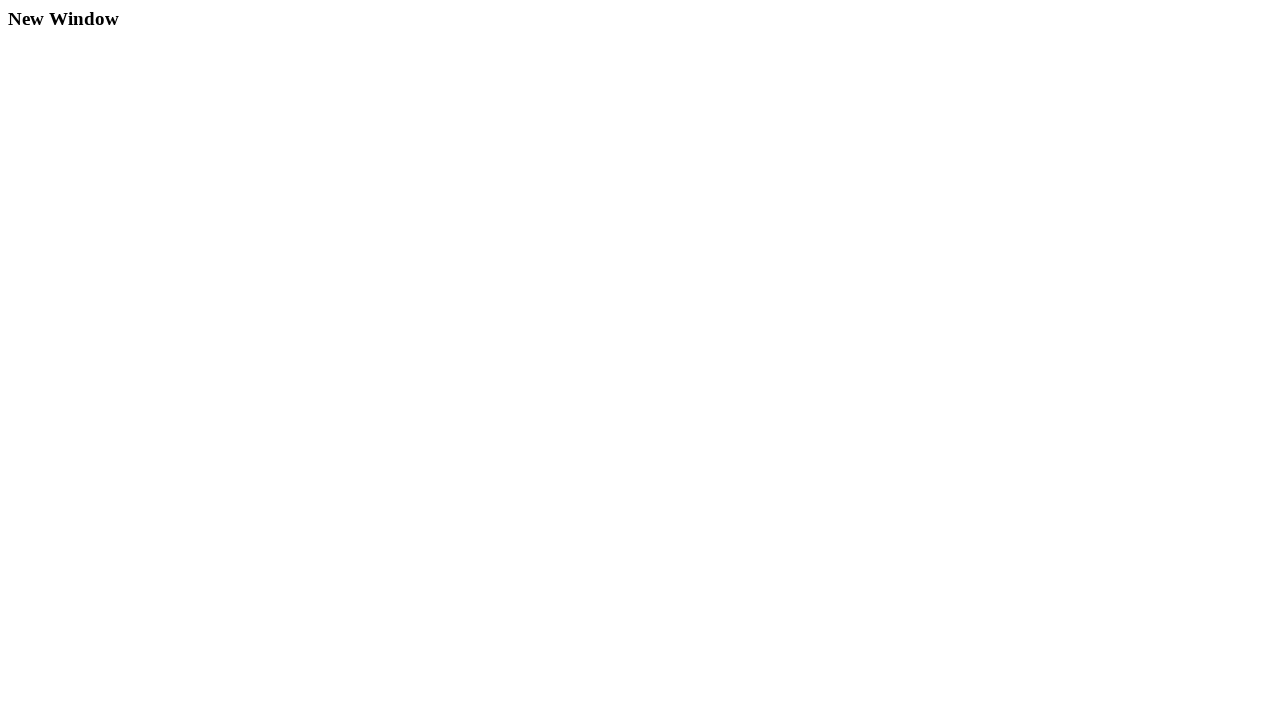

Switched back to original page by bringing it to front
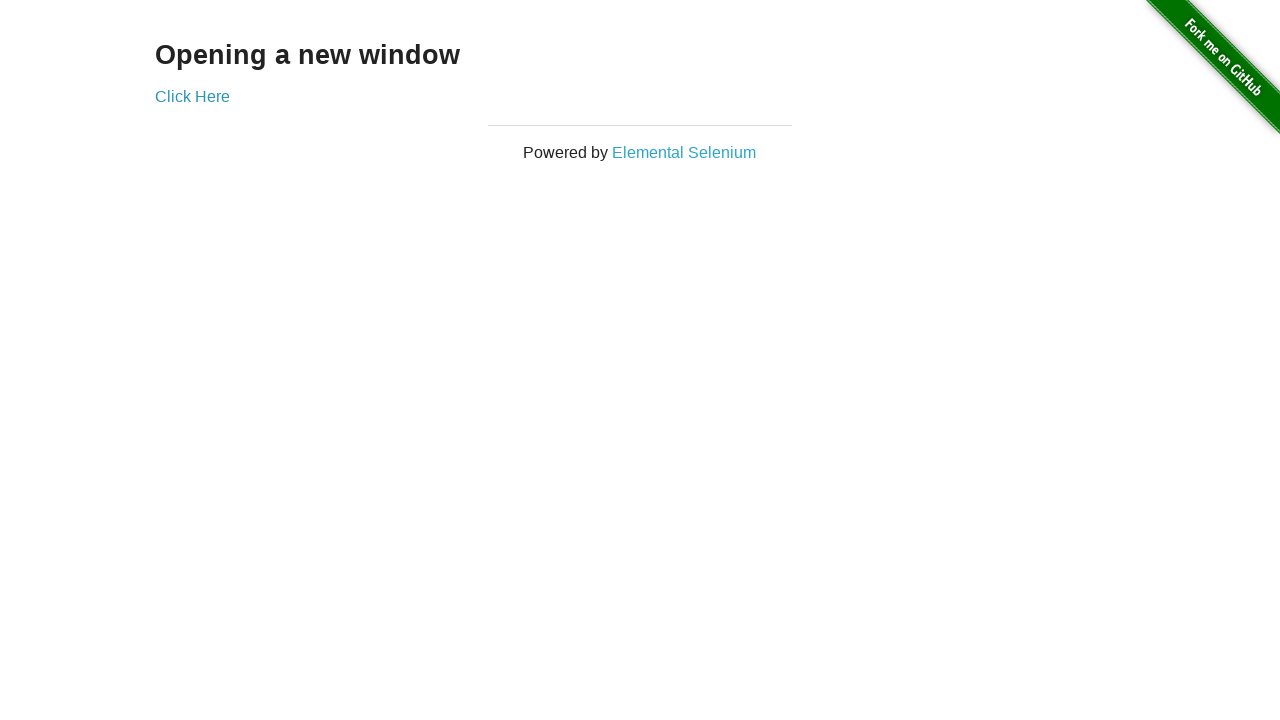

Clicked 'Elemental Selenium' link to open another window at (684, 152) on xpath=//a[.='Elemental Selenium']
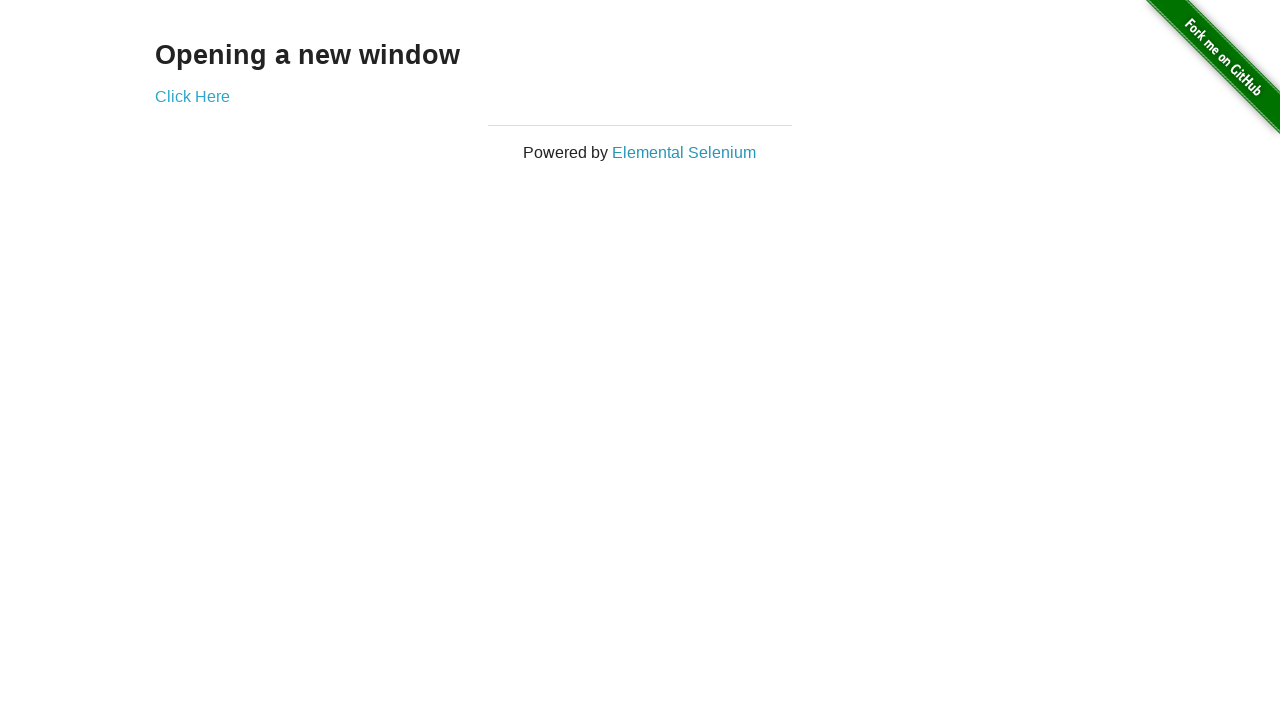

Elemental Selenium page loaded
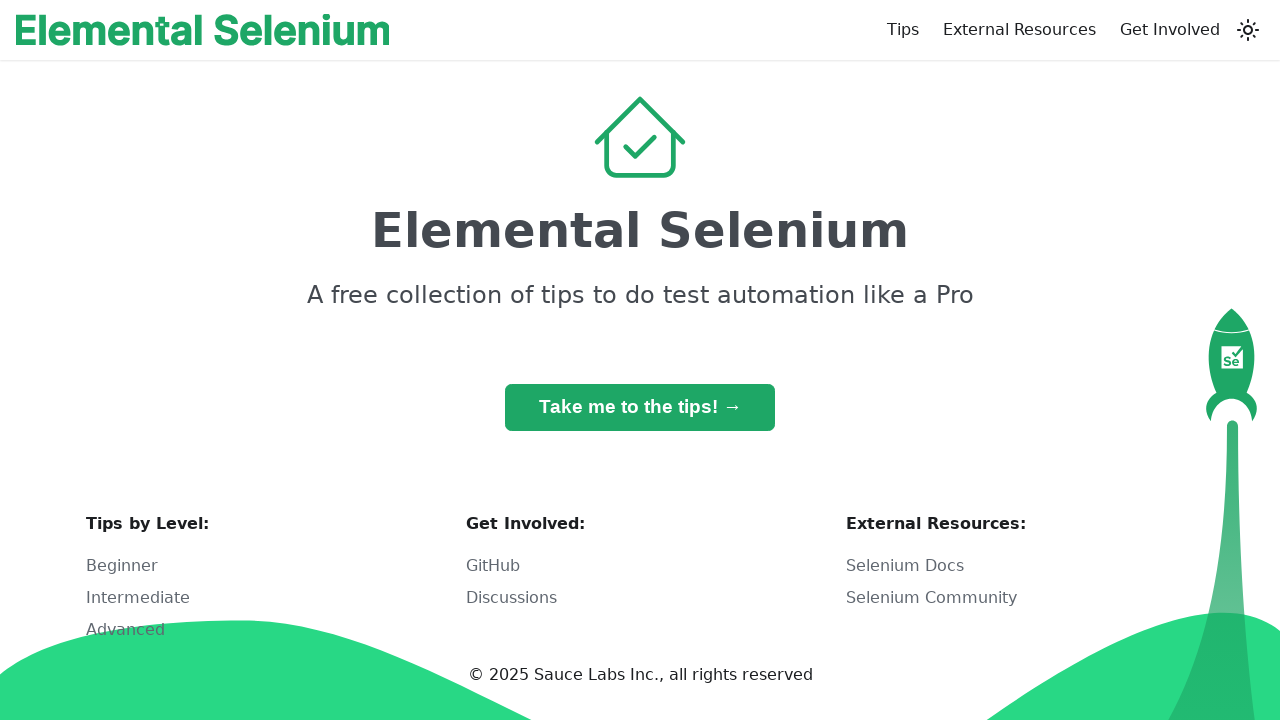

Switched back to original page
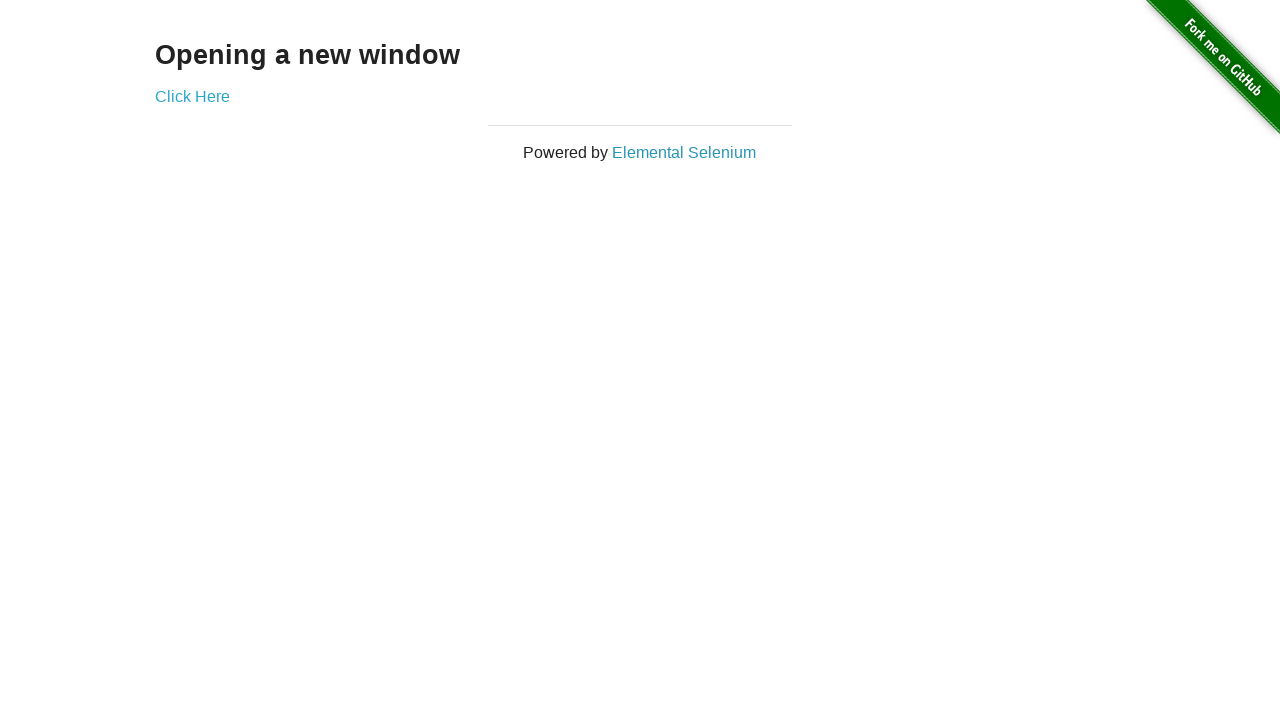

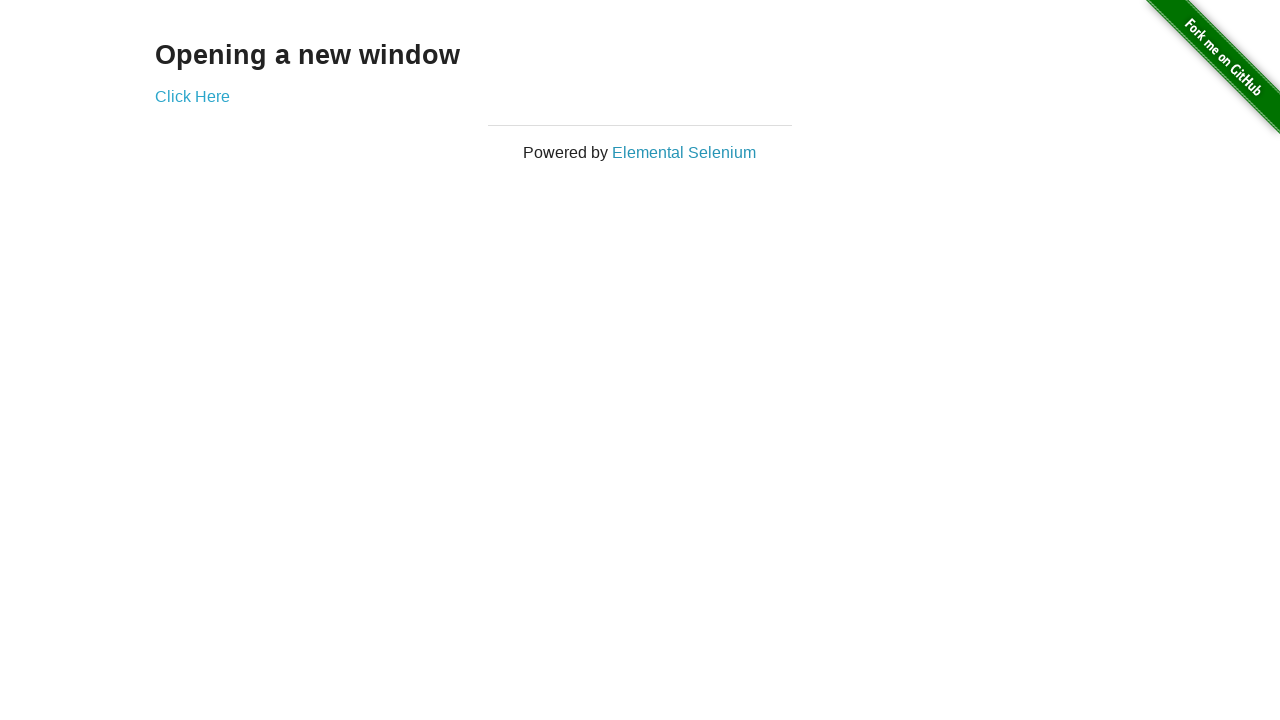